Navigates to a Korean volunteer program listing page, waits for content to load, retrieves pagination information, and navigates through multiple pages using JavaScript pagination function.

Starting URL: https://www.1365.go.kr/vols/1572247904127/partcptn/timeCptn.do

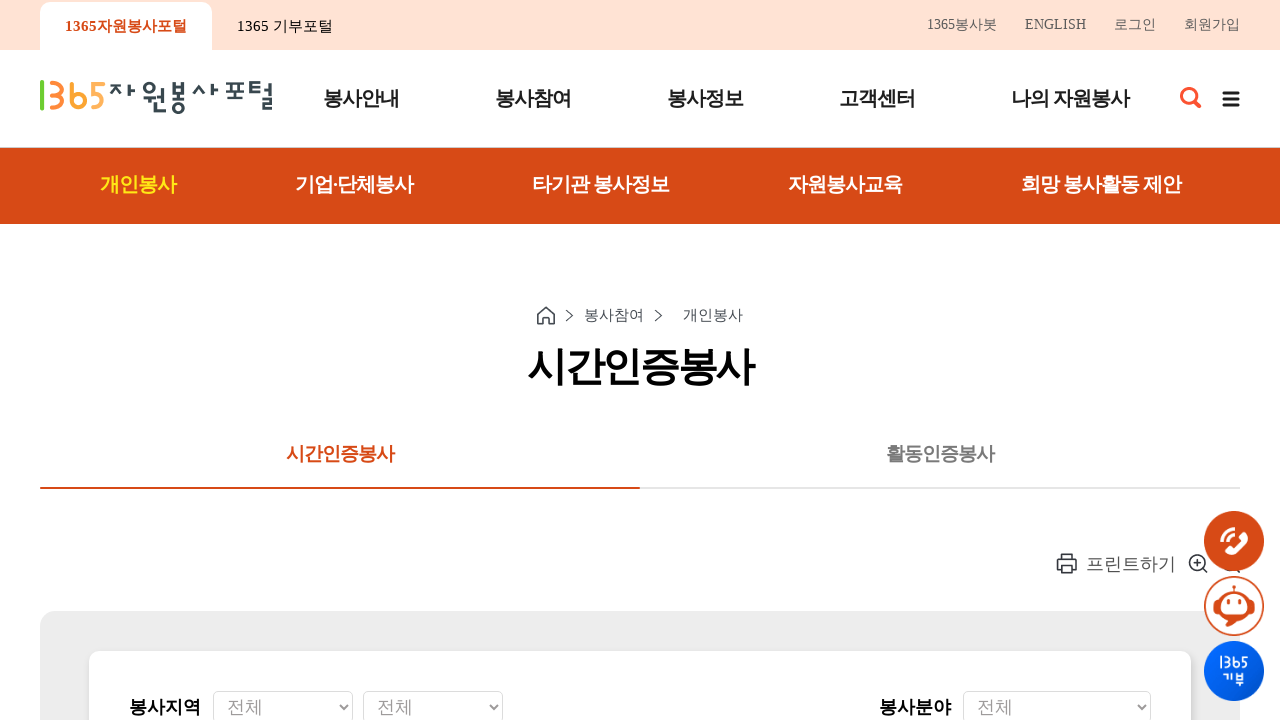

Waited for search results to load
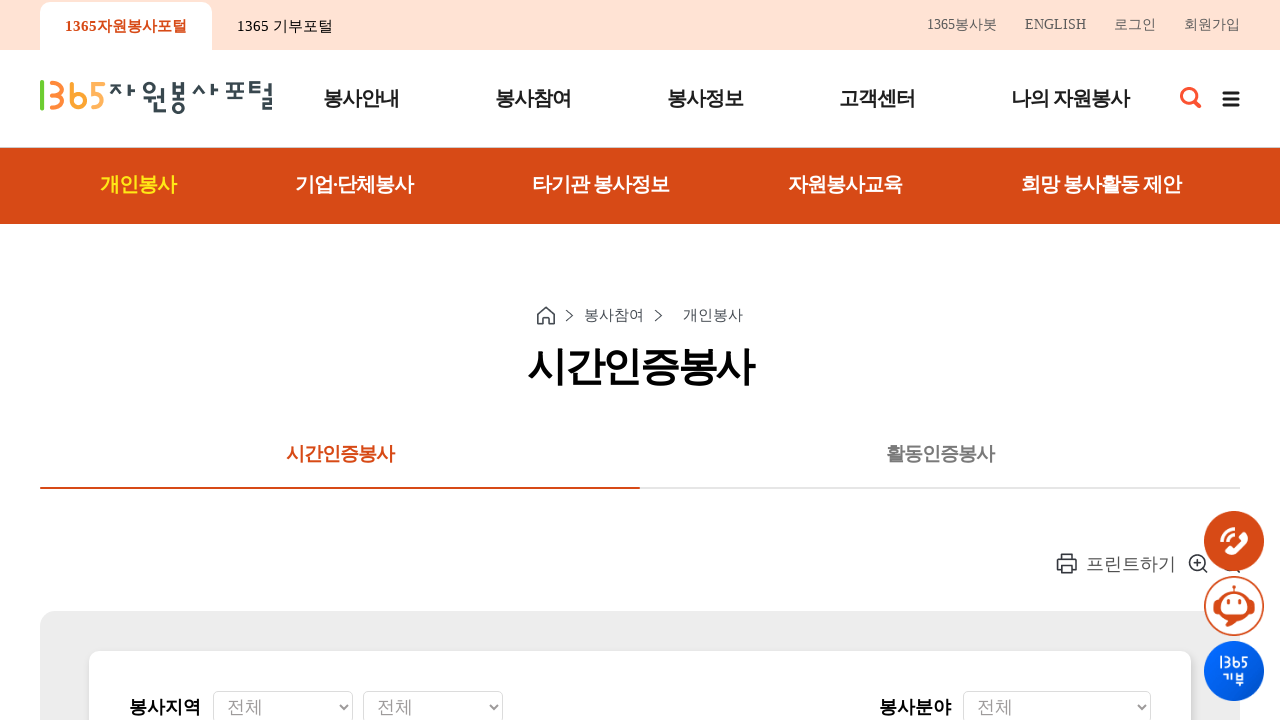

Waited for volunteer listing to become visible
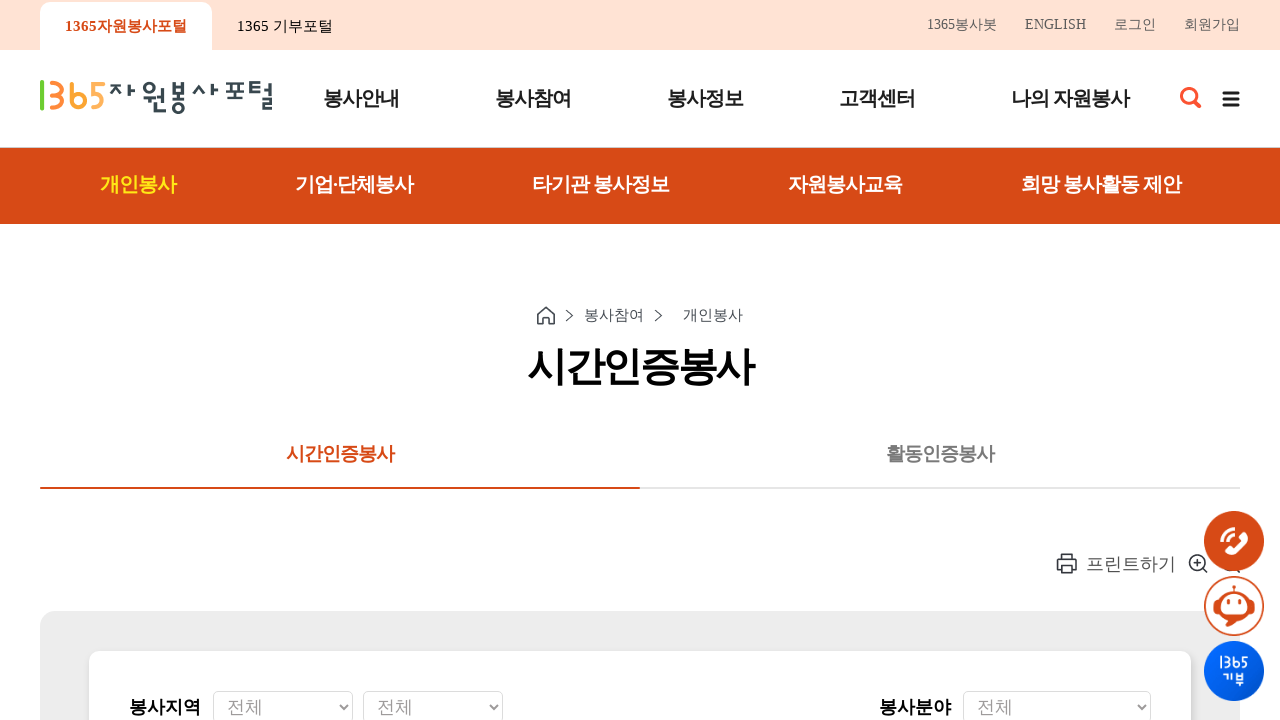

Navigated to page 2 using JavaScript pagination function
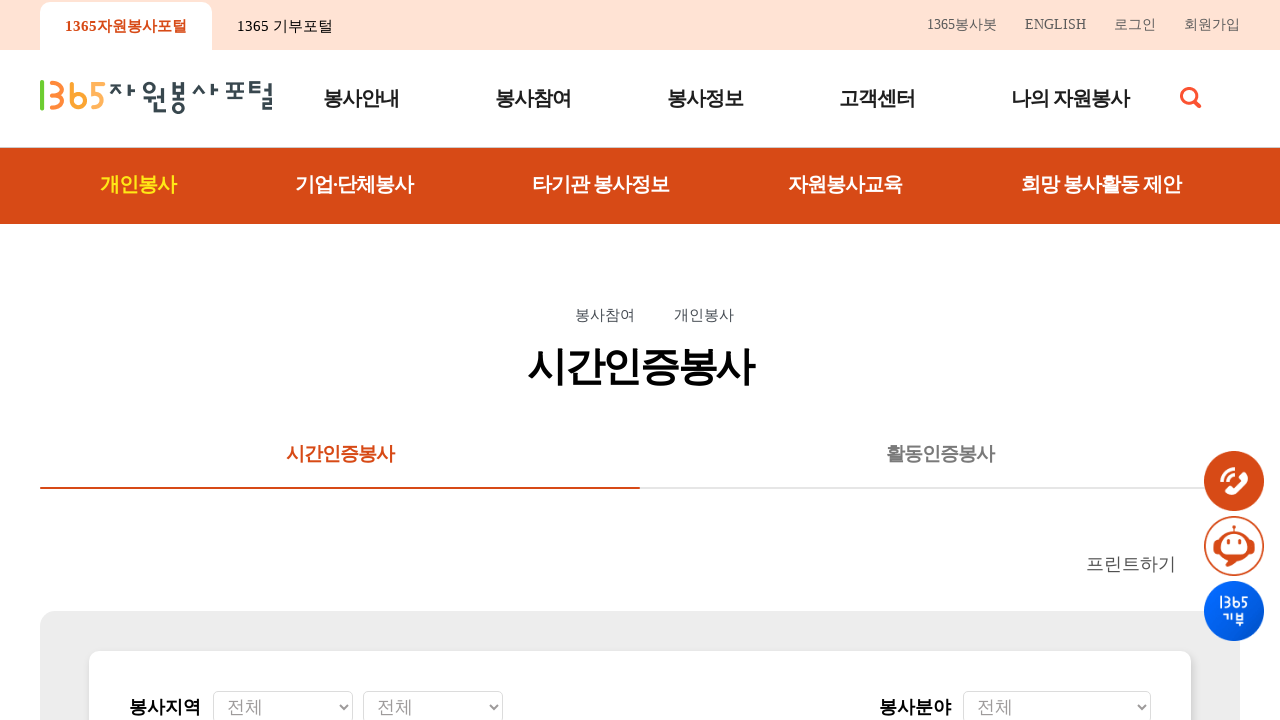

Waited for volunteer listings to load on page 2
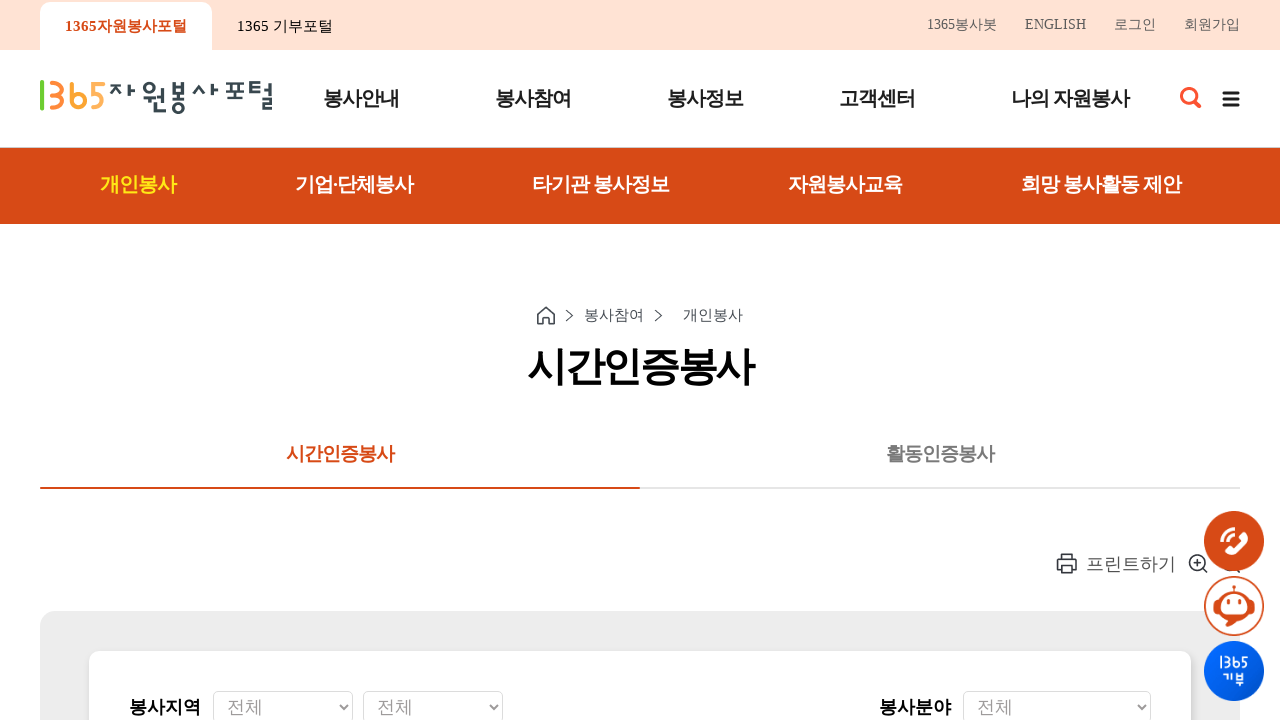

Brief delay to ensure page 2 content fully updated
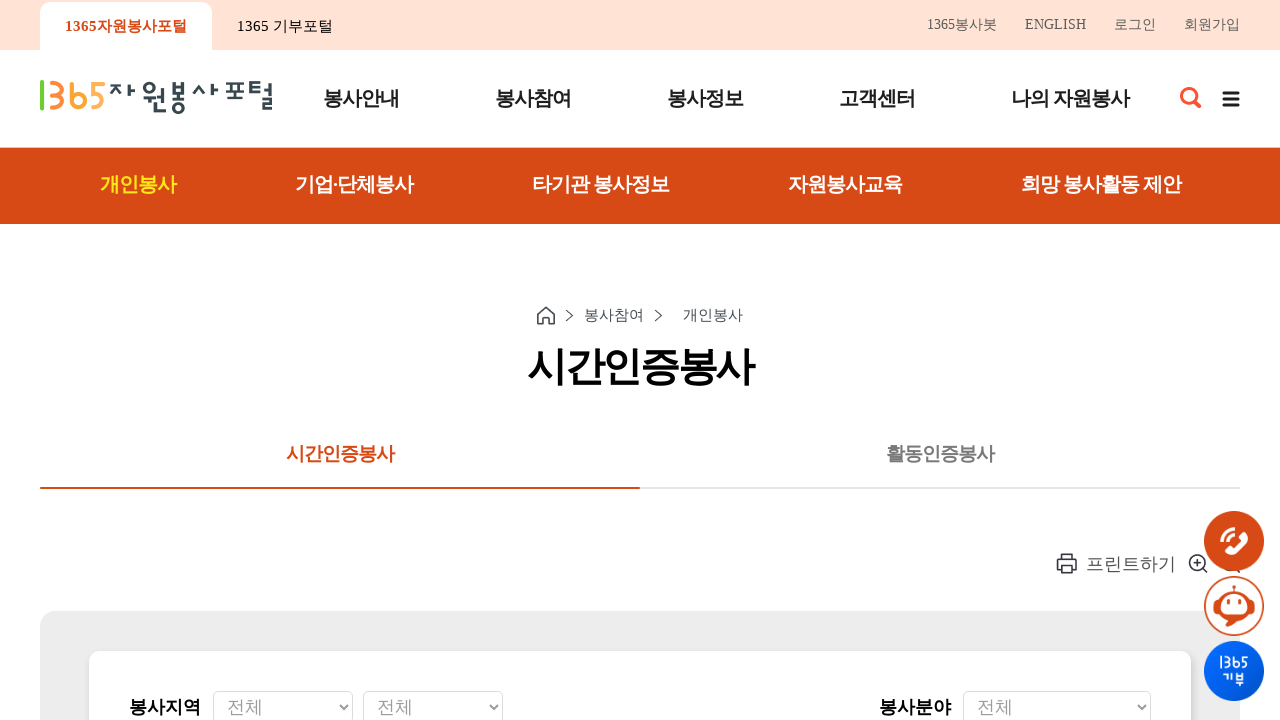

Navigated to page 3 using JavaScript pagination function
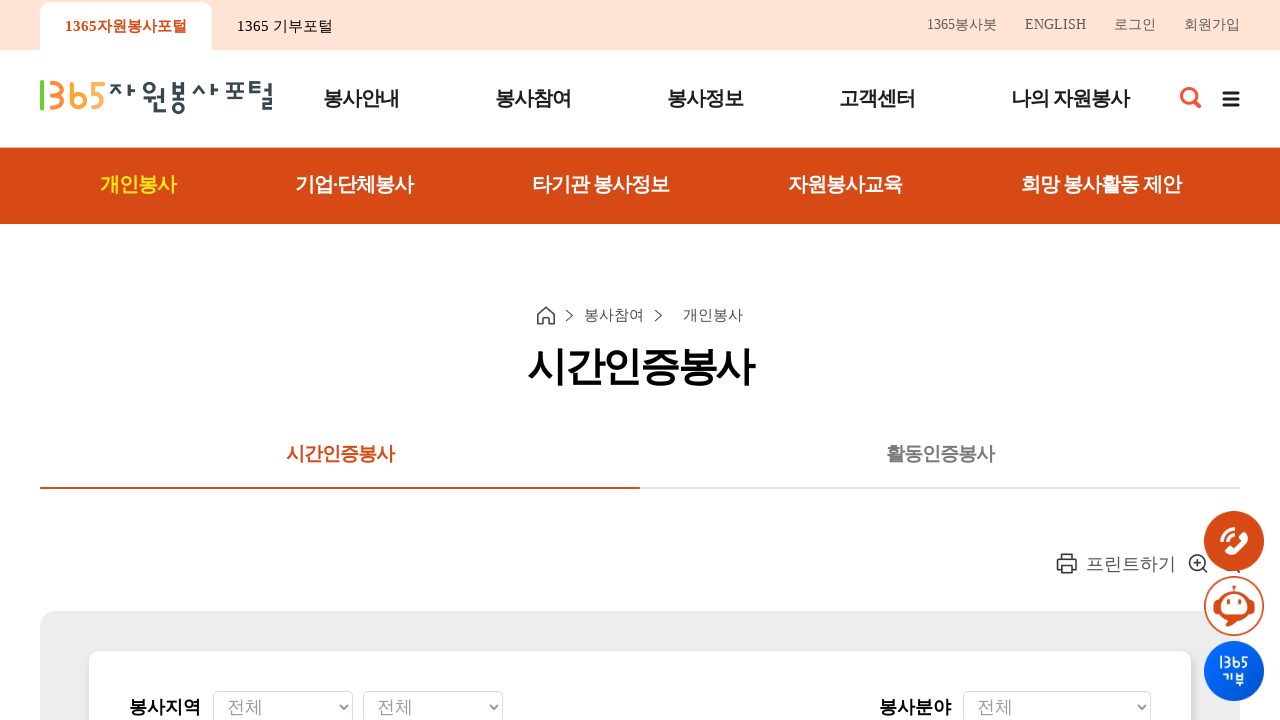

Waited for volunteer listings to load on page 3
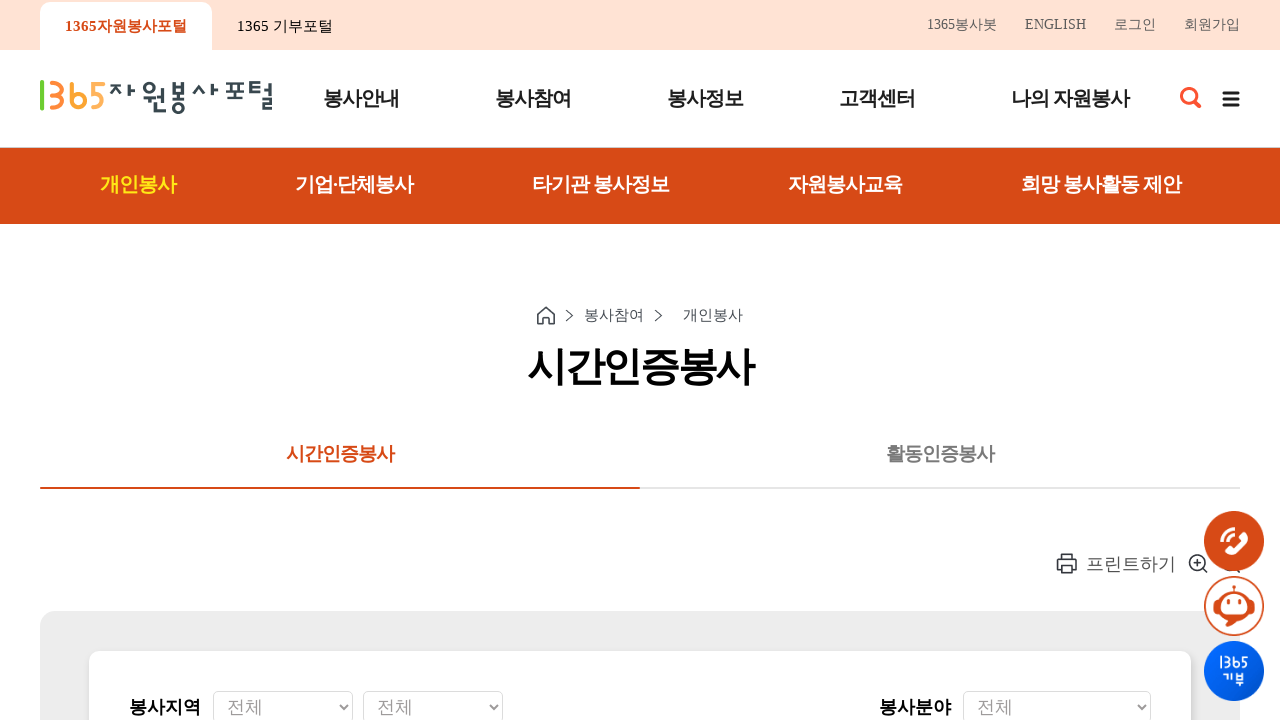

Brief delay to ensure page 3 content fully updated
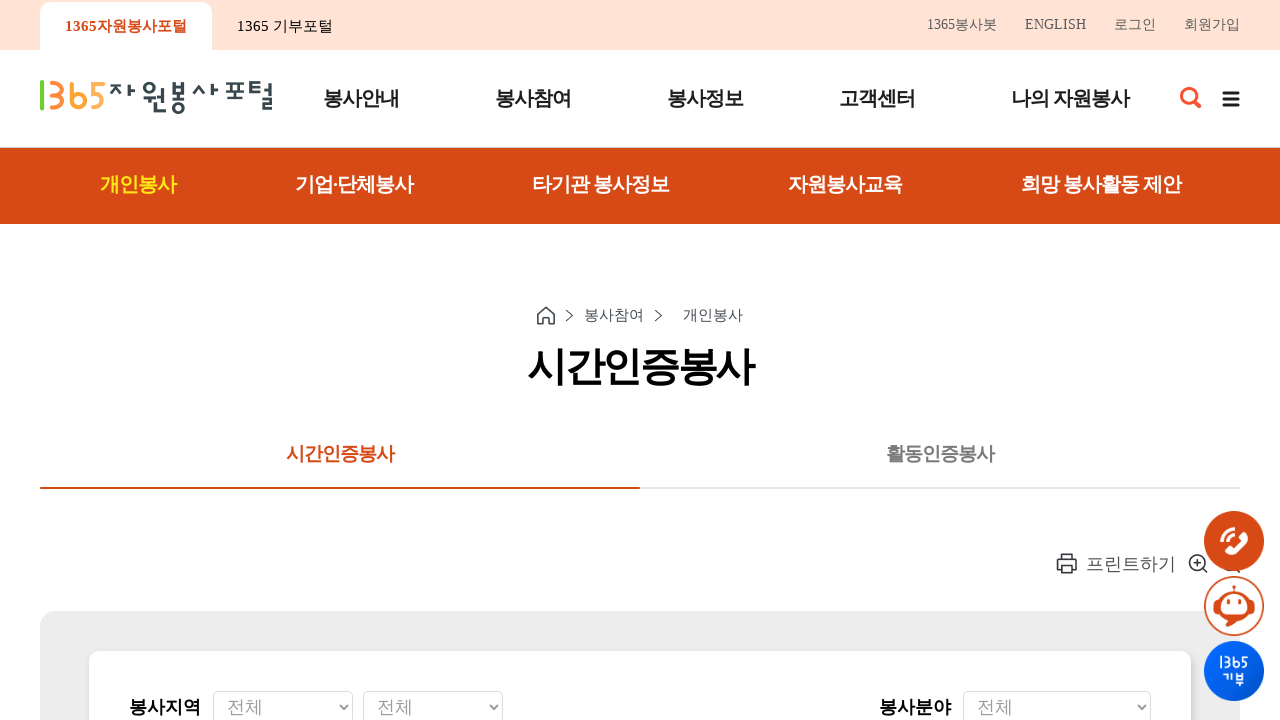

Navigated to page 4 using JavaScript pagination function
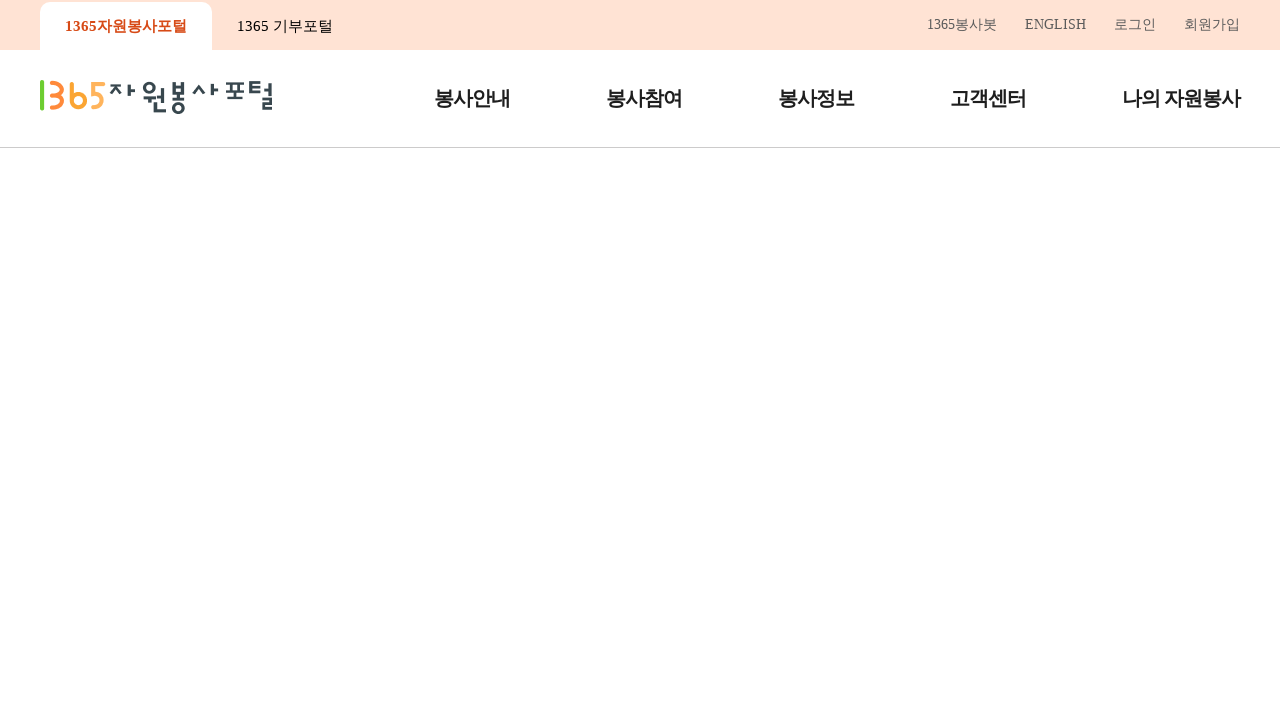

Waited for volunteer listings to load on page 4
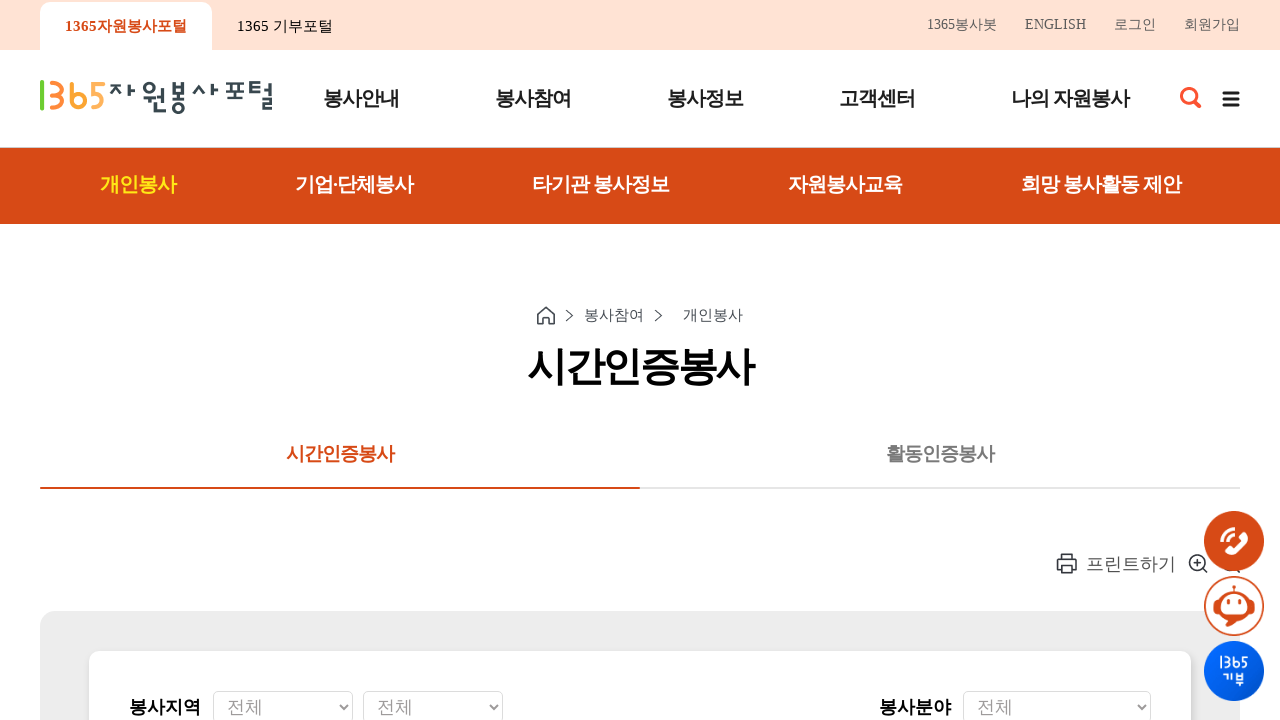

Brief delay to ensure page 4 content fully updated
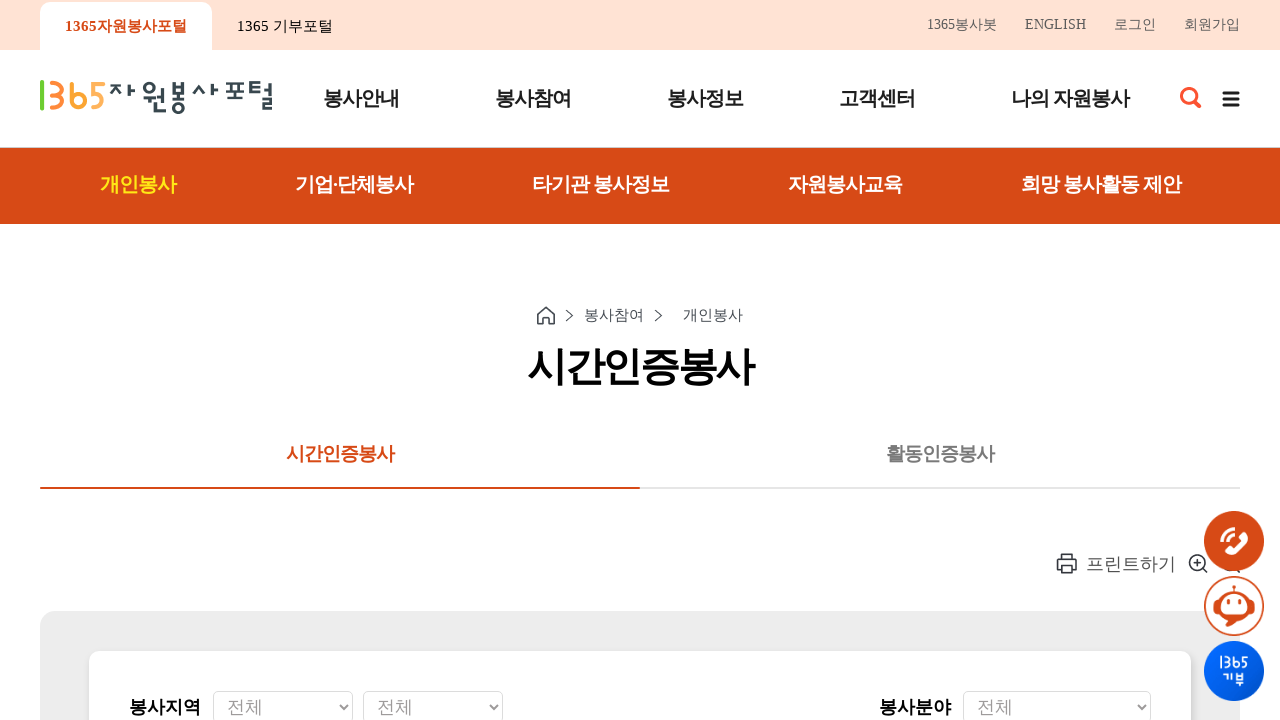

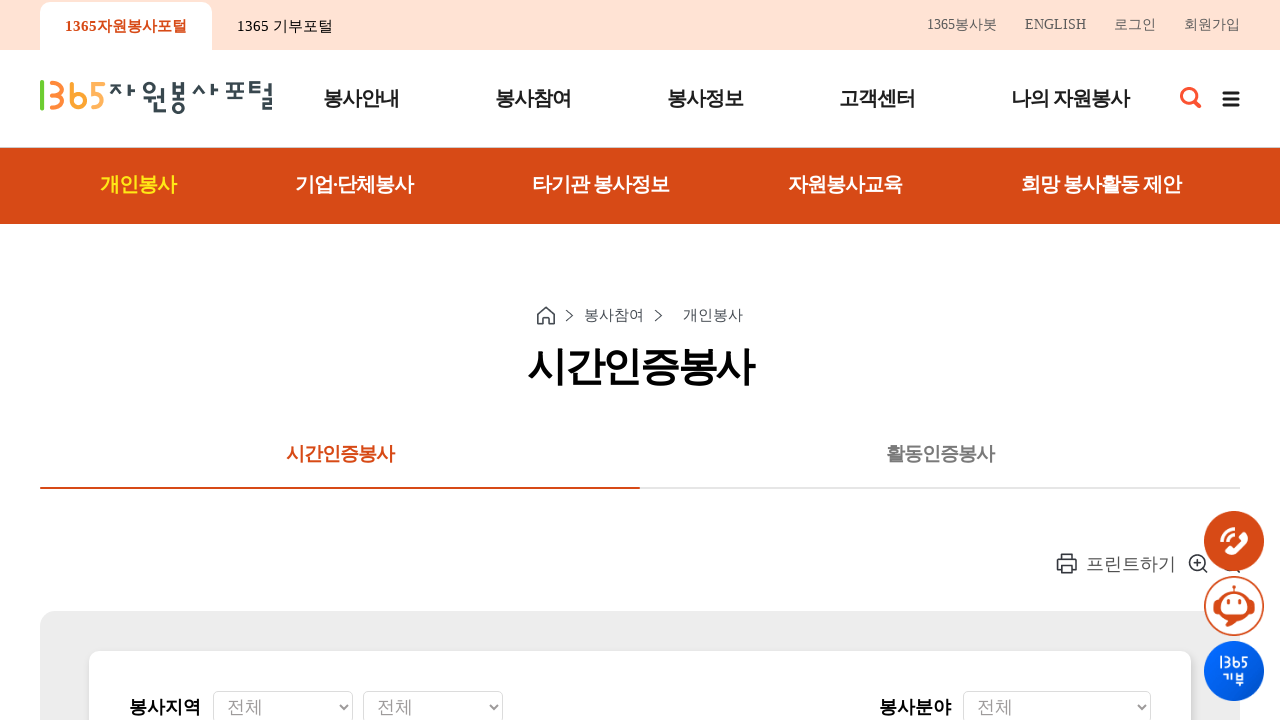